Opens the Ola Cabs homepage and maximizes the browser window to verify the site loads correctly

Starting URL: https://www.olacabs.com/

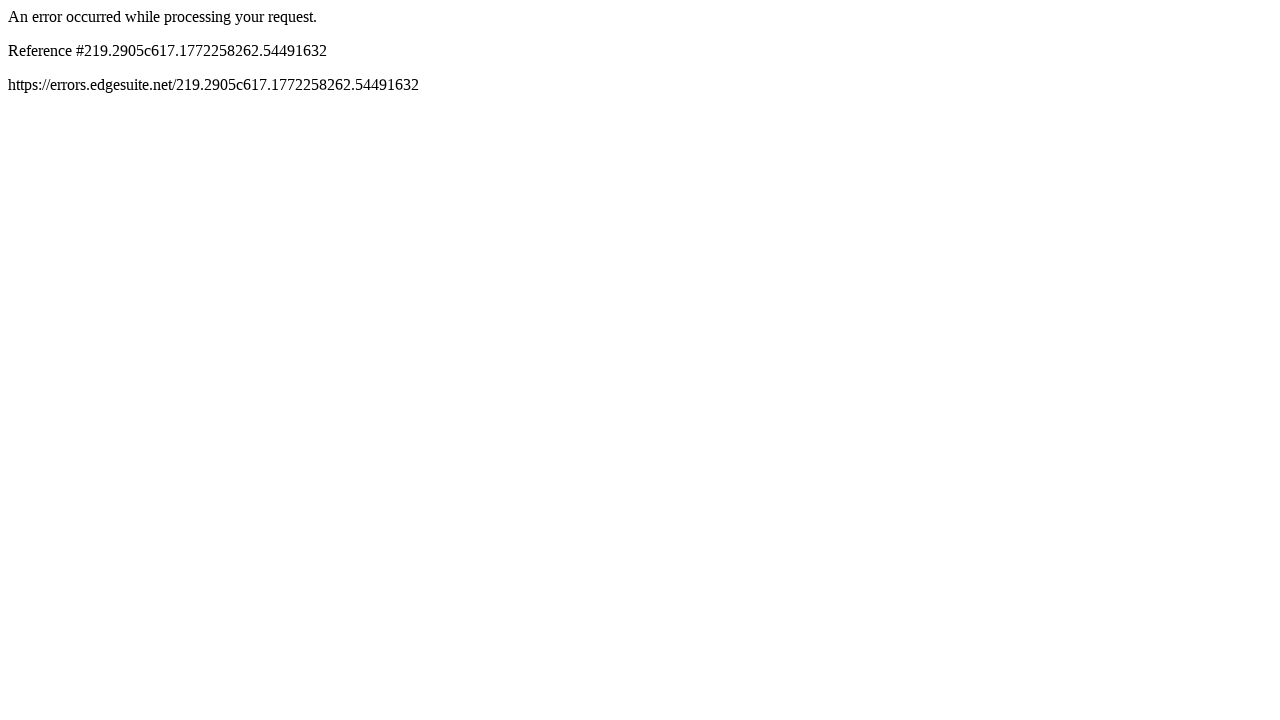

Set viewport size to 1920x1080 to maximize browser window
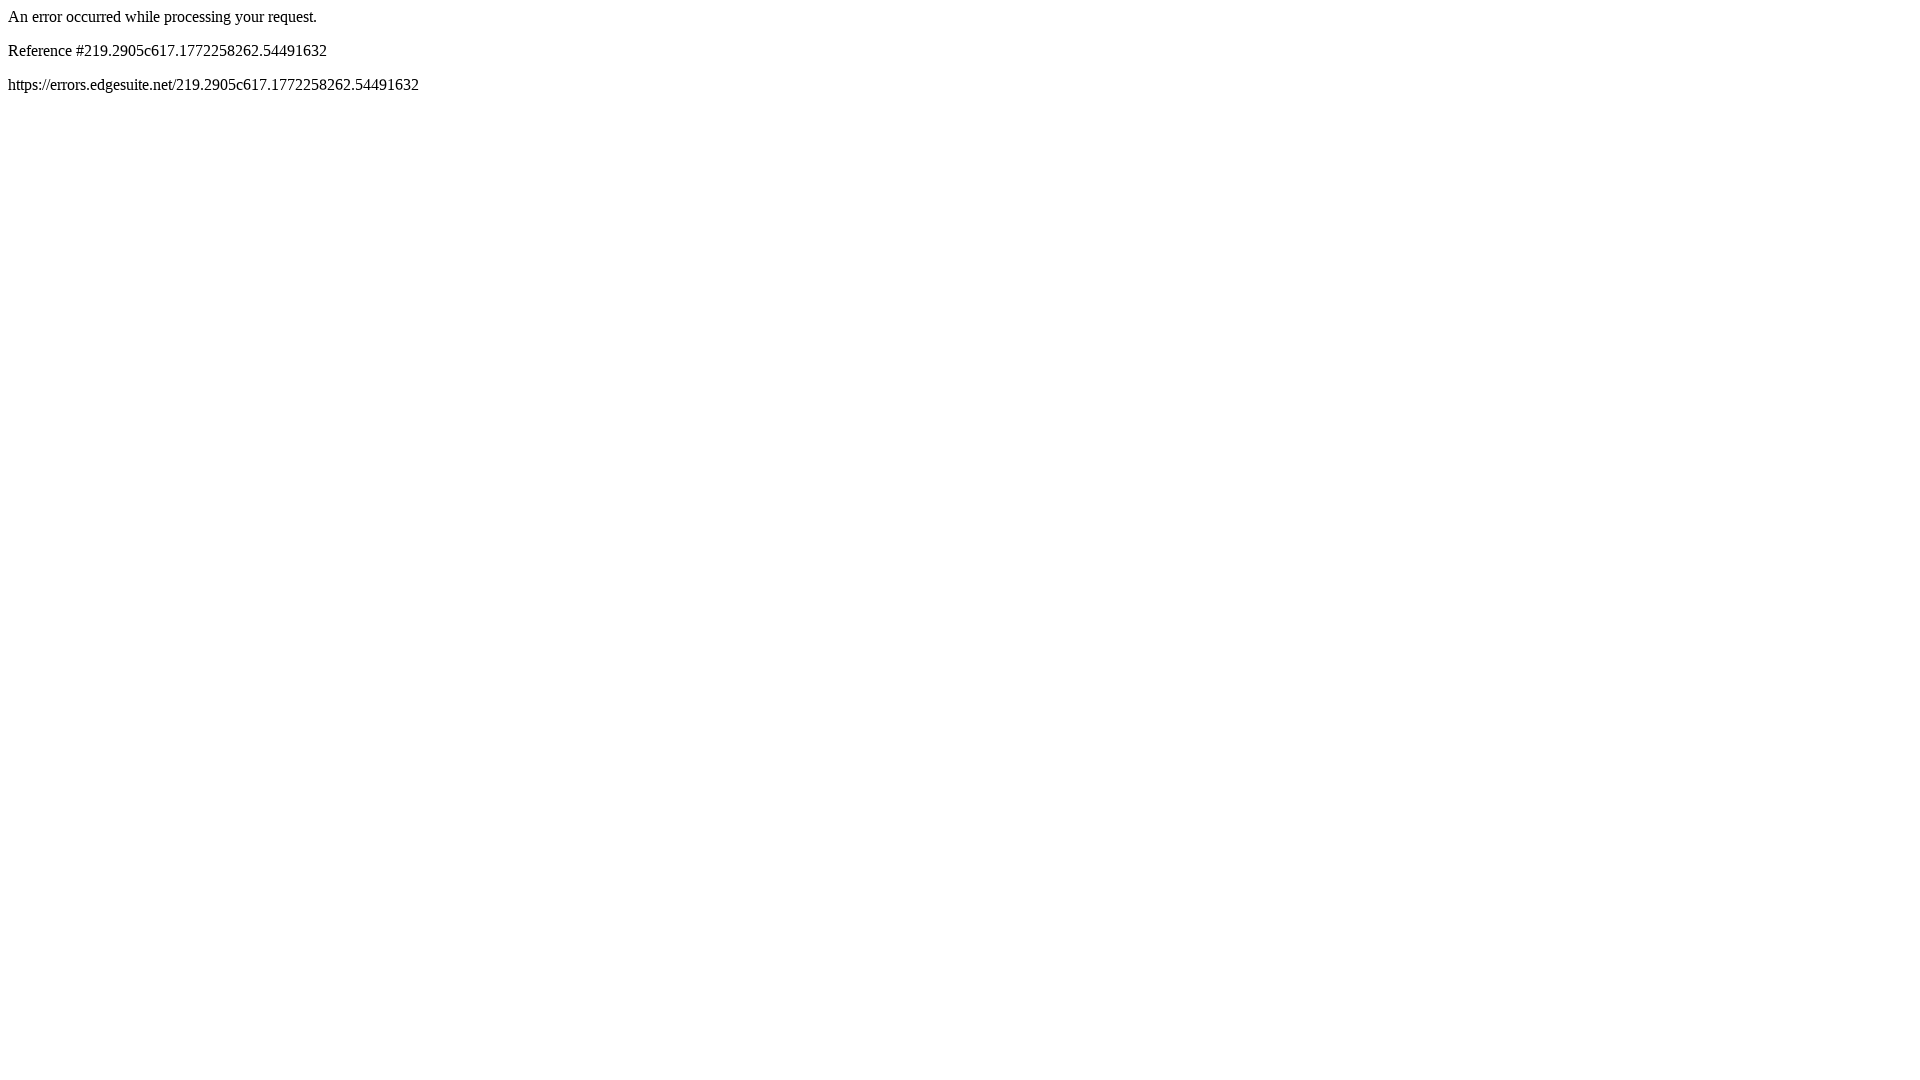

Ola Cabs homepage loaded successfully - DOM content ready
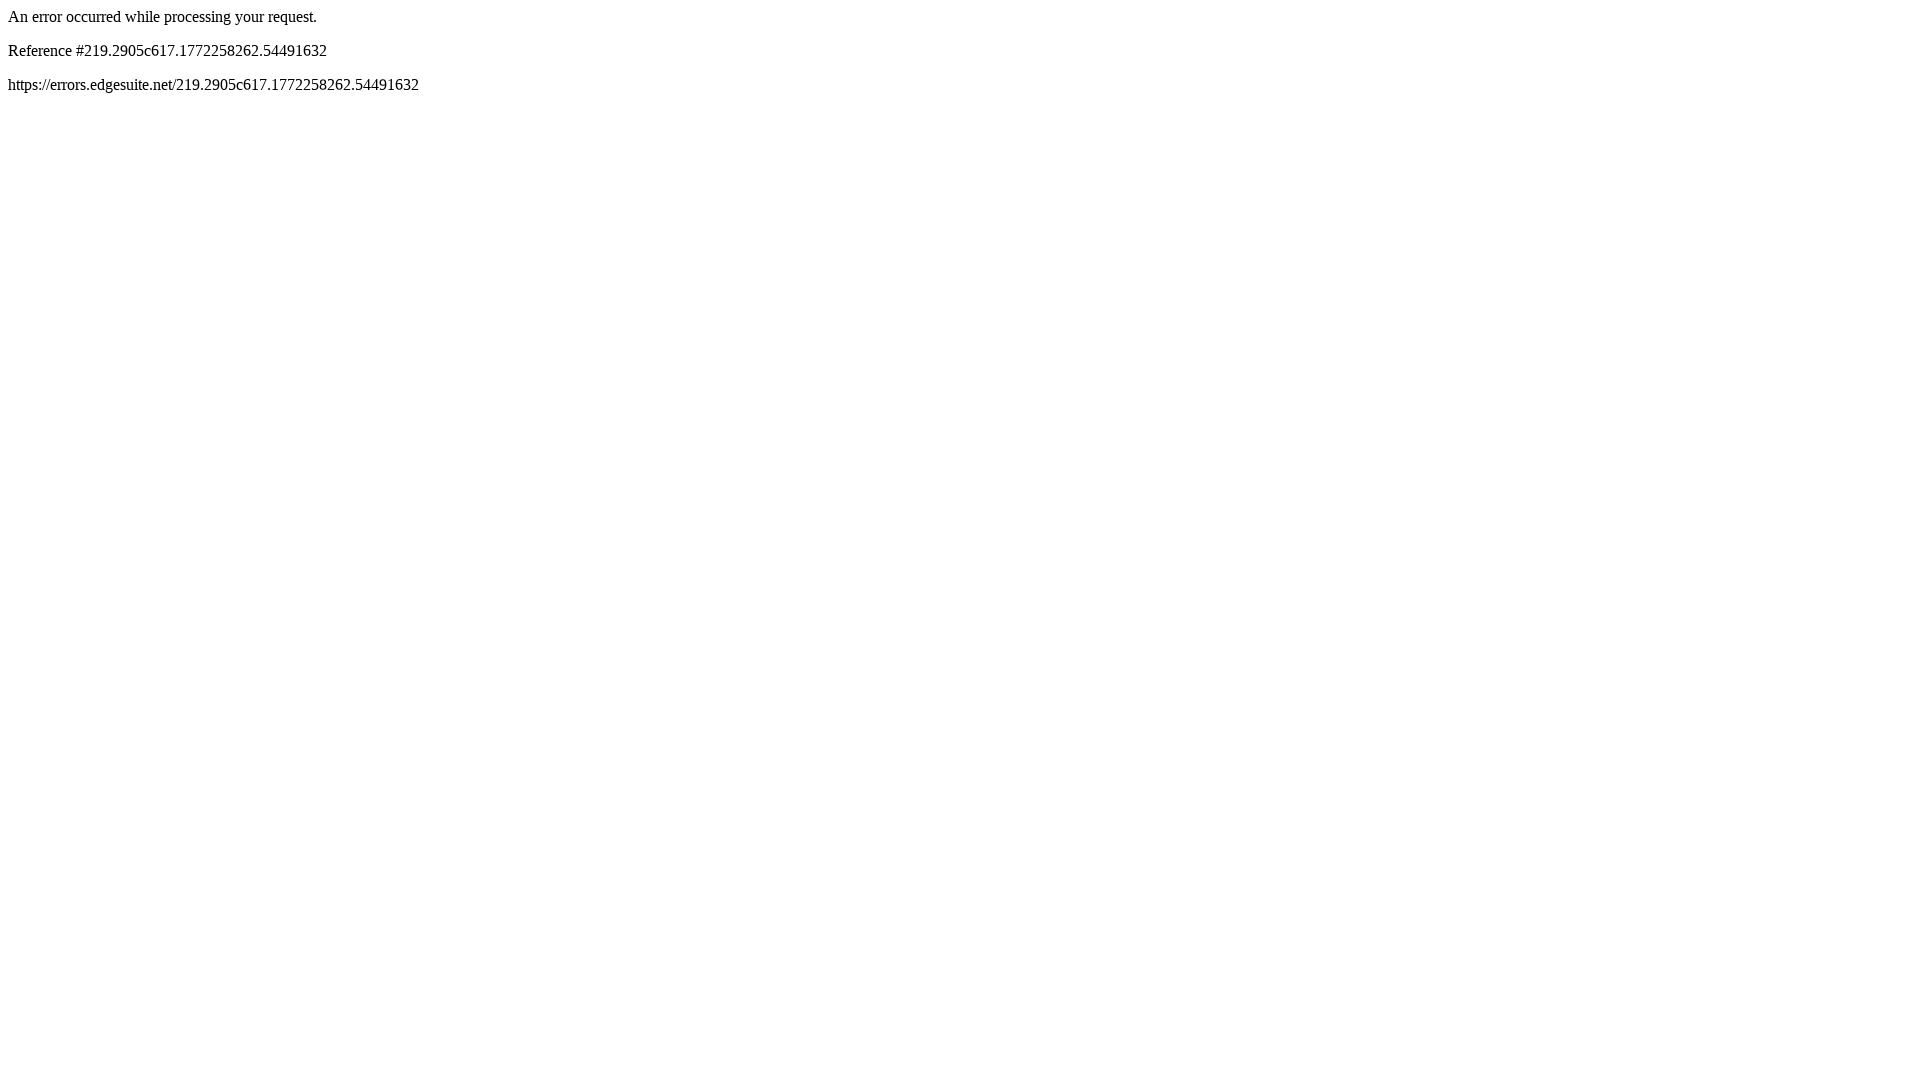

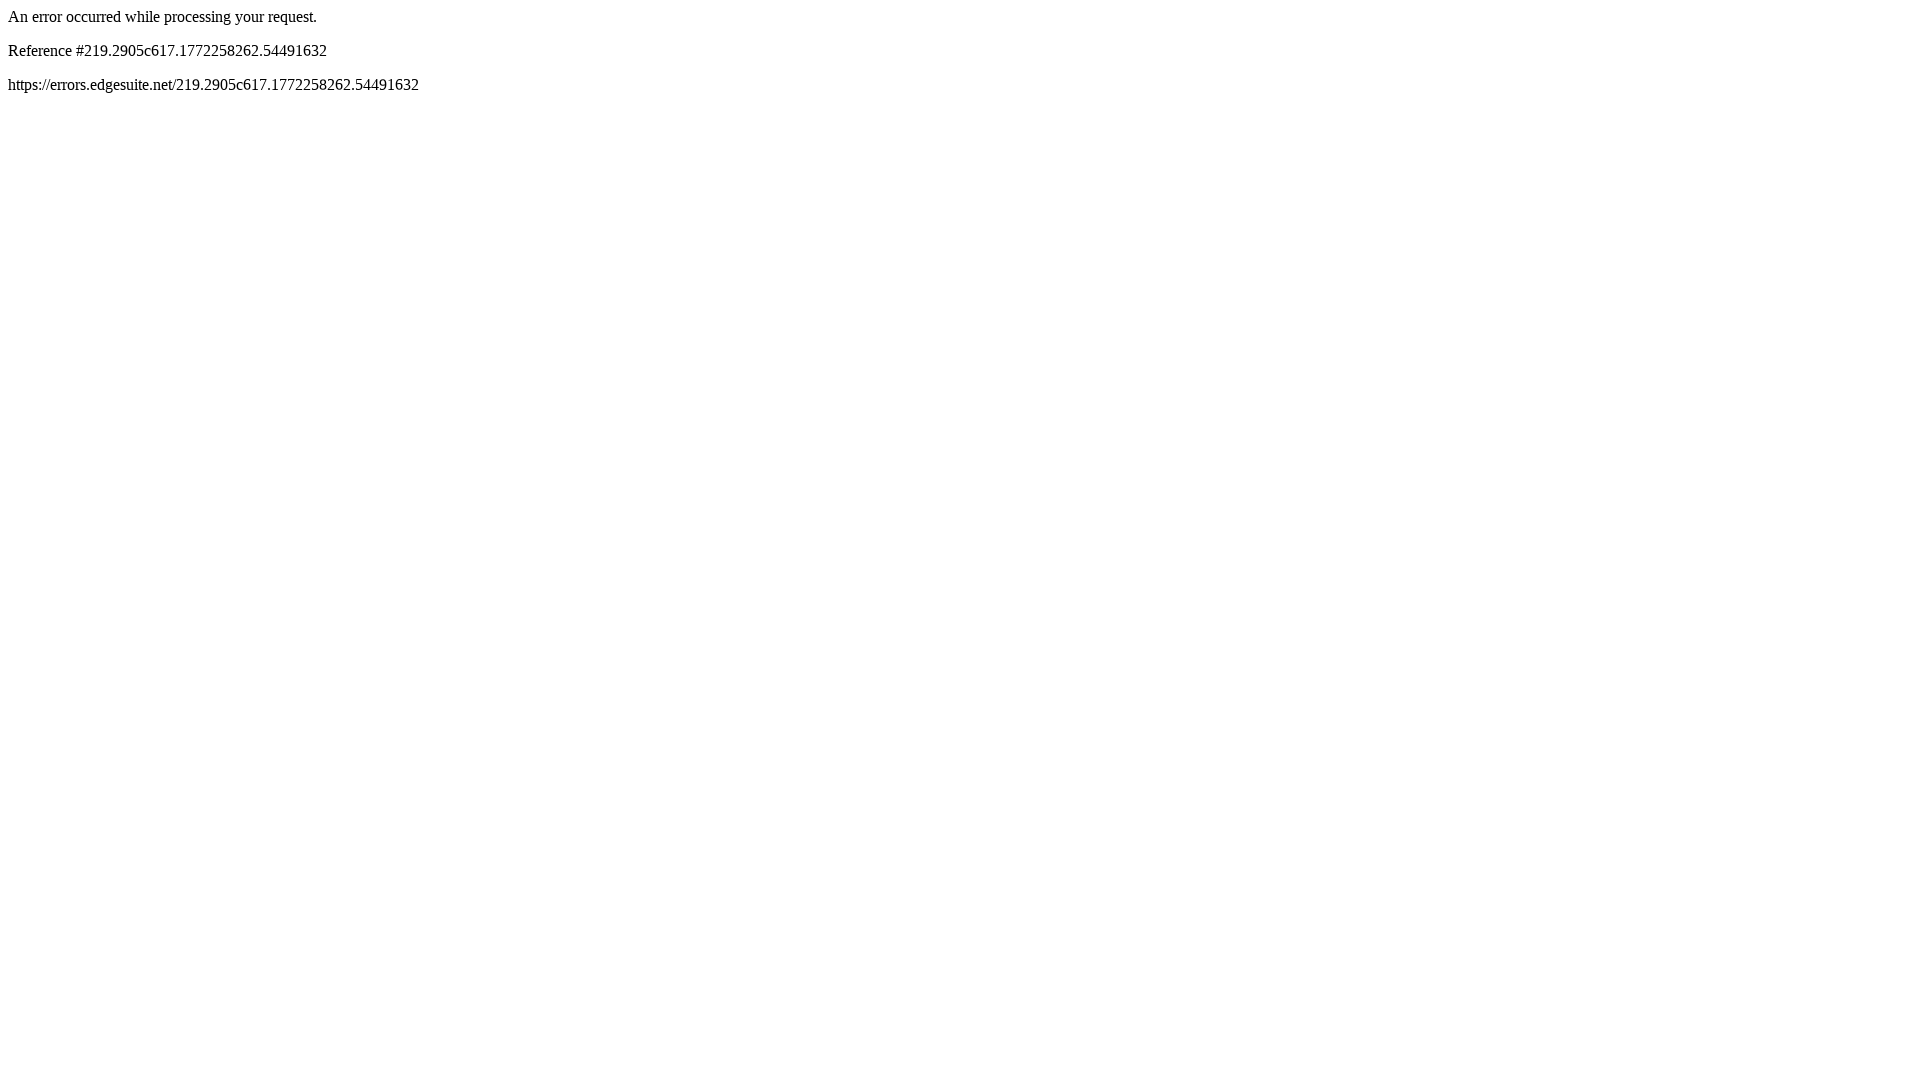